Tests a practice form by filling out all fields including personal information, date of birth, subjects, hobbies, file upload, and address selection, then verifies the submitted data appears correctly in a modal confirmation table.

Starting URL: https://demoqa.com/automation-practice-form

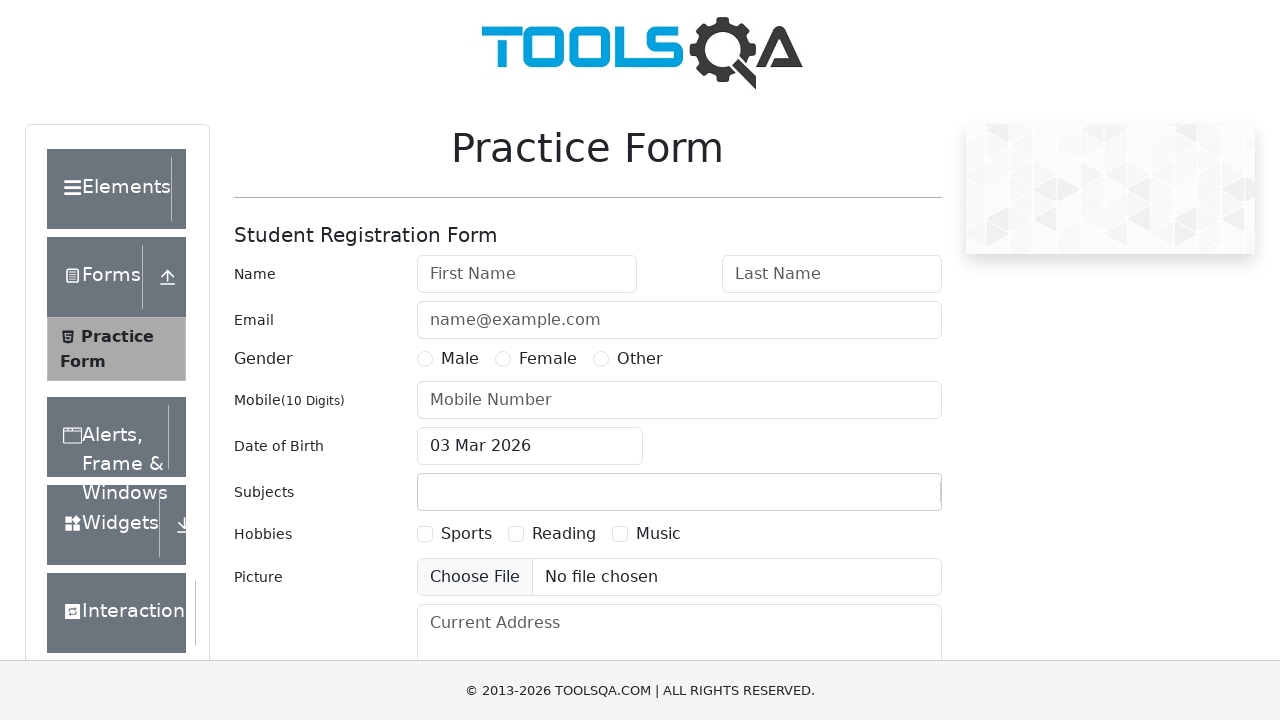

Removed fixed banner element
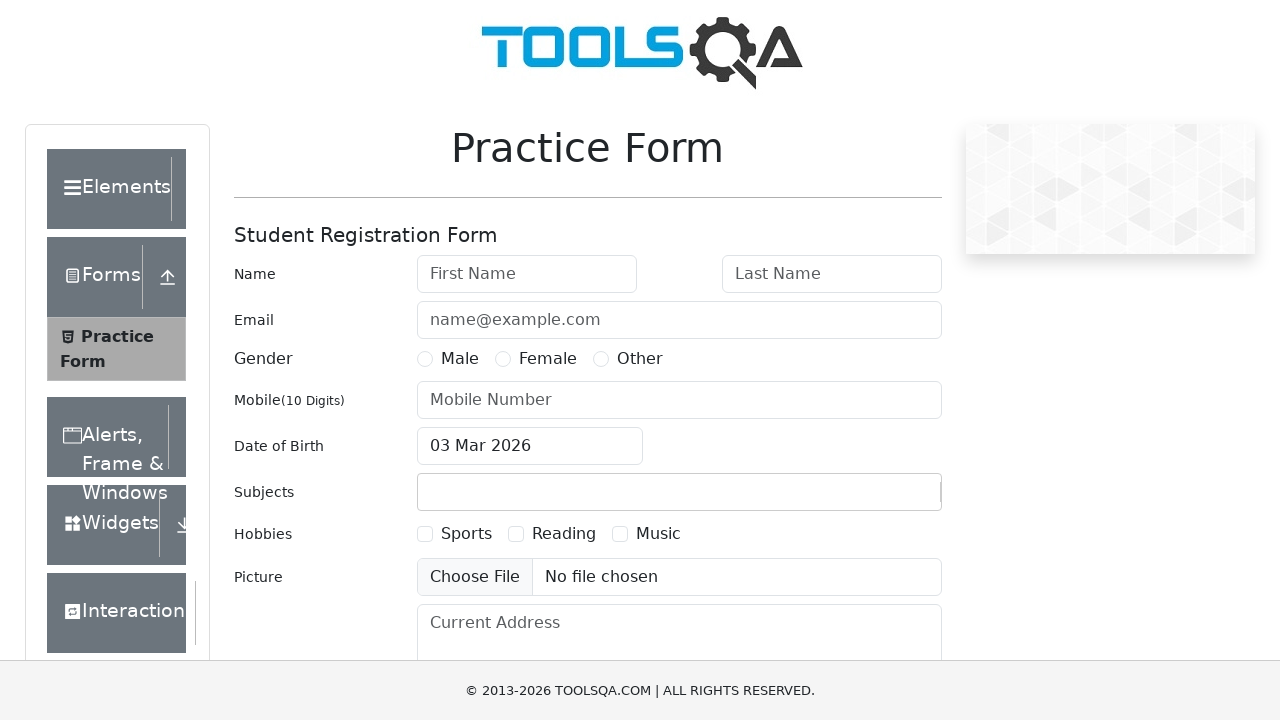

Removed footer element
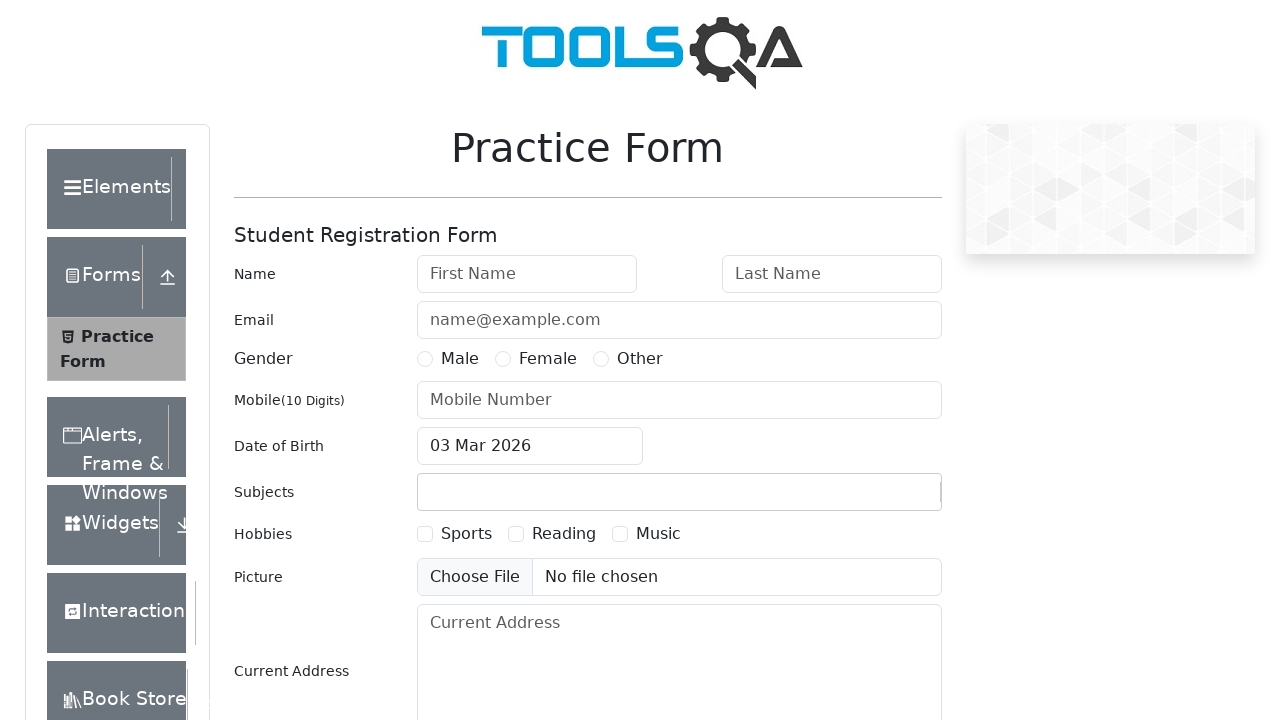

Filled first name field with 'Basil' on #firstName
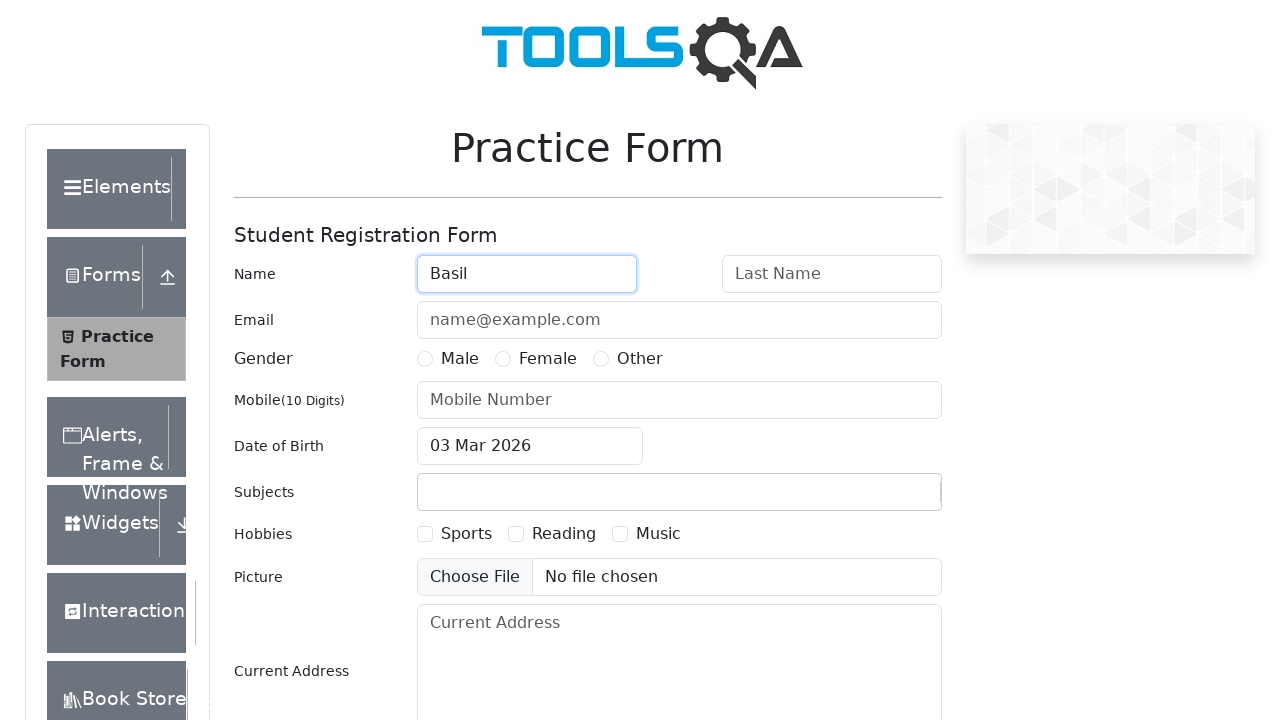

Filled last name field with 'Pupkin' on #lastName
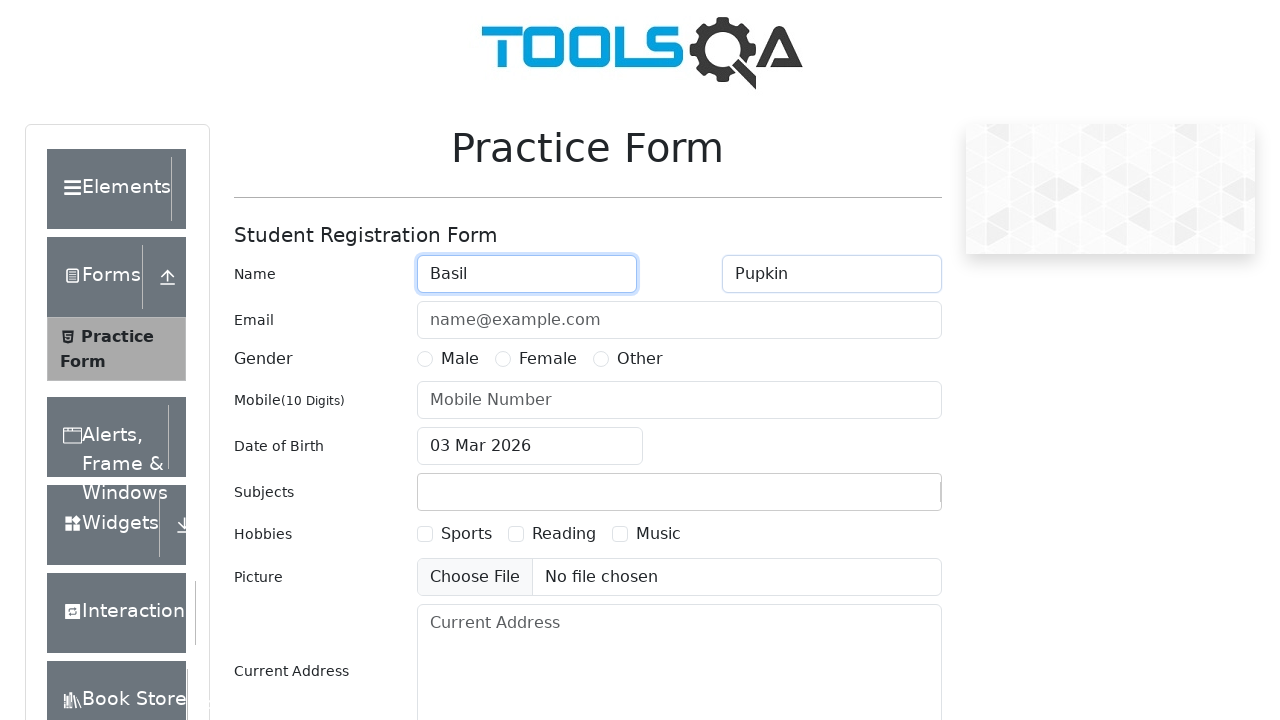

Filled email field with 'pupkin@basil.com' on #userEmail
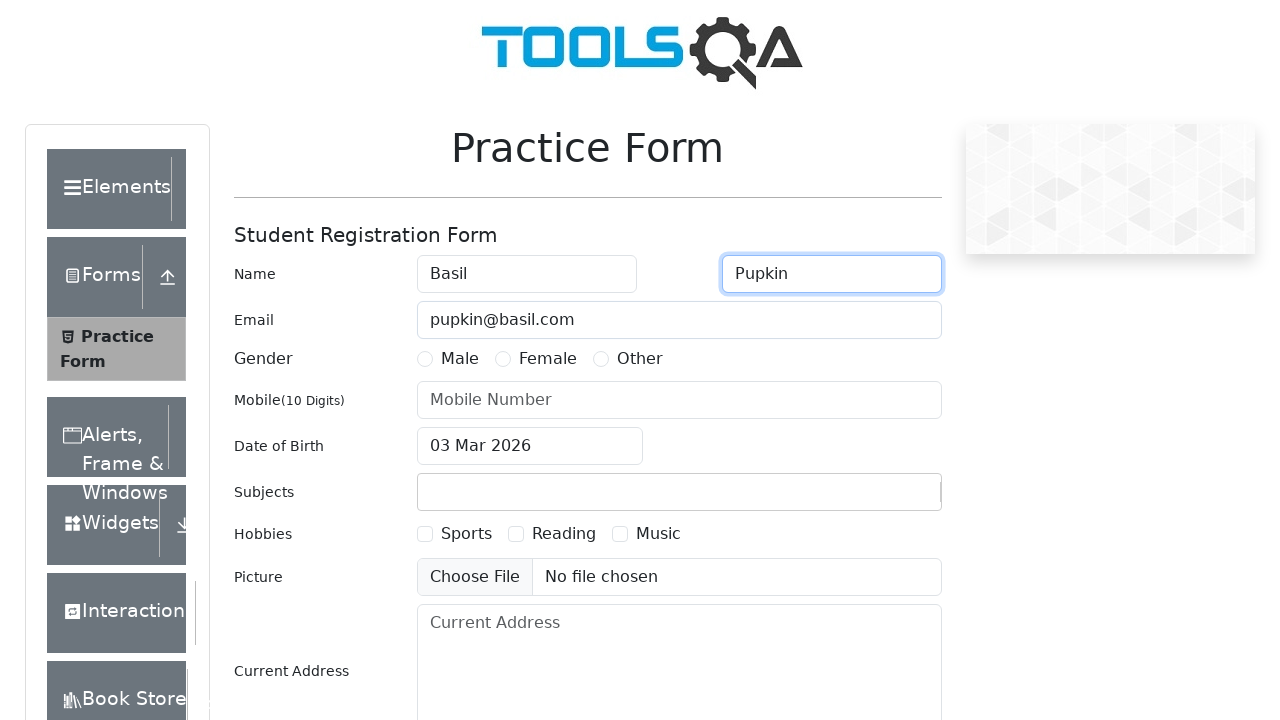

Selected 'Male' gender option at (460, 359) on label:has-text('Male')
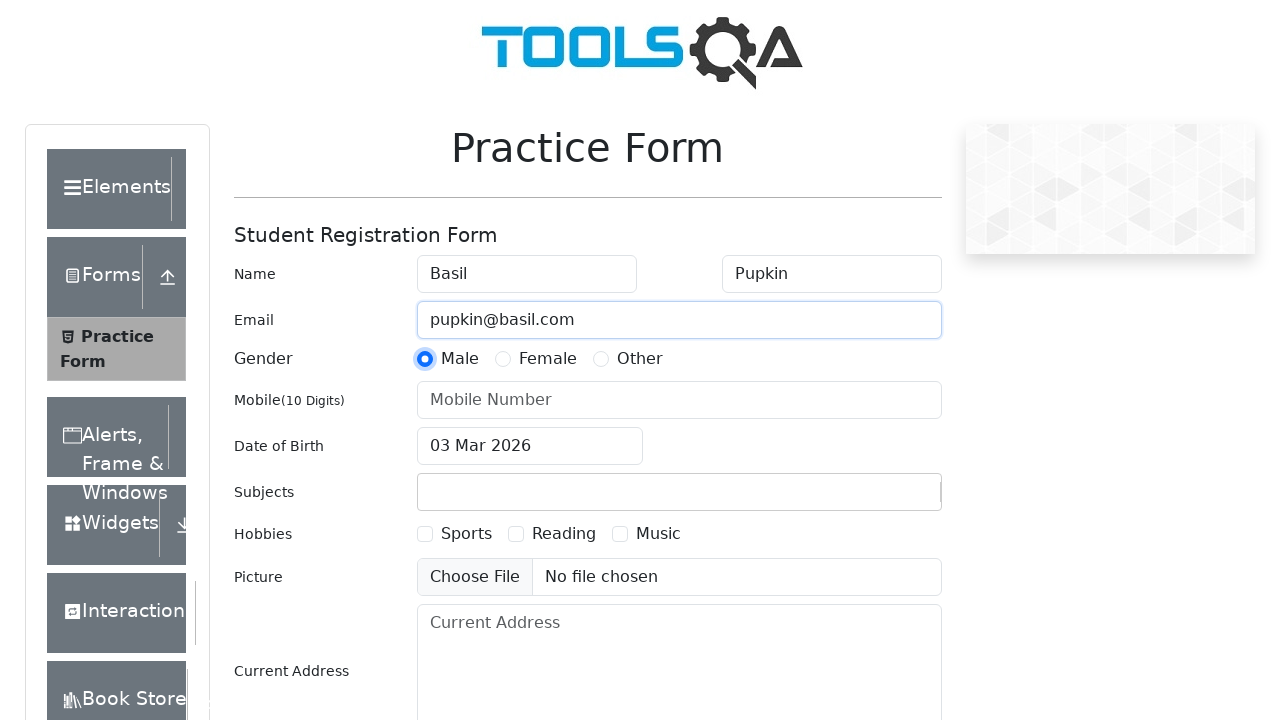

Filled phone number field with '0441234567' on #userNumber
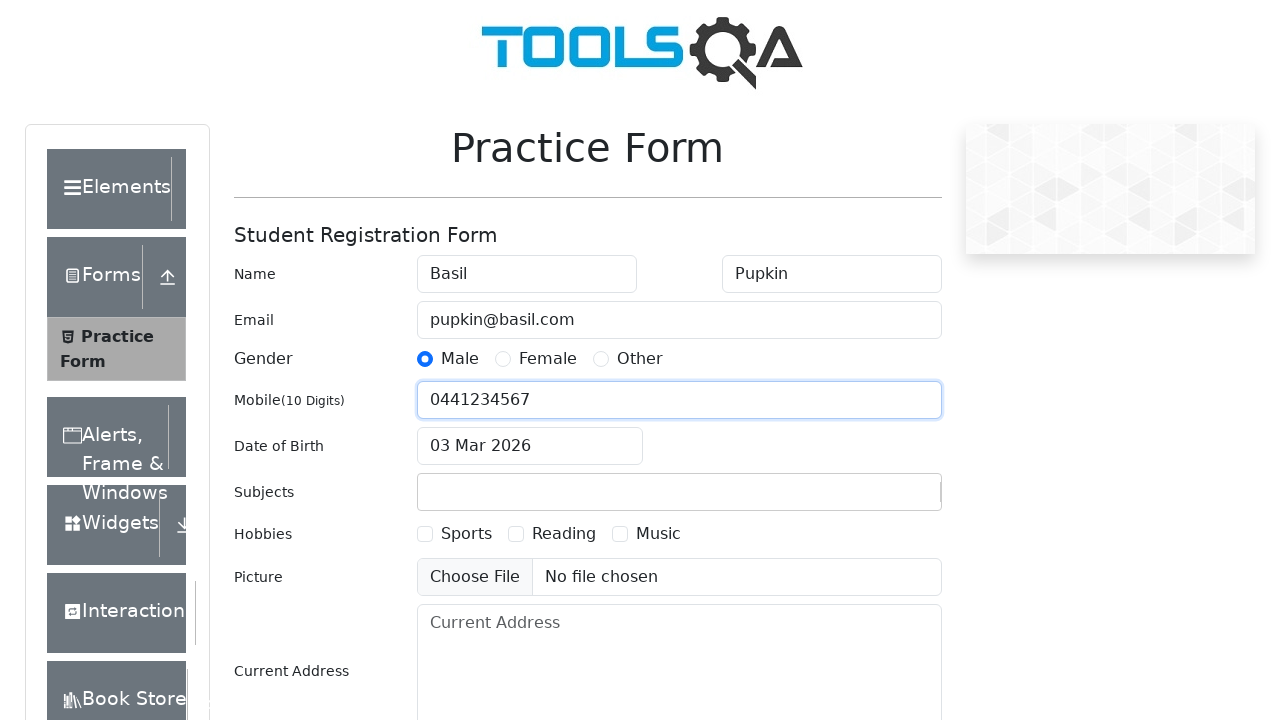

Clicked date of birth input to open date picker at (530, 446) on #dateOfBirthInput
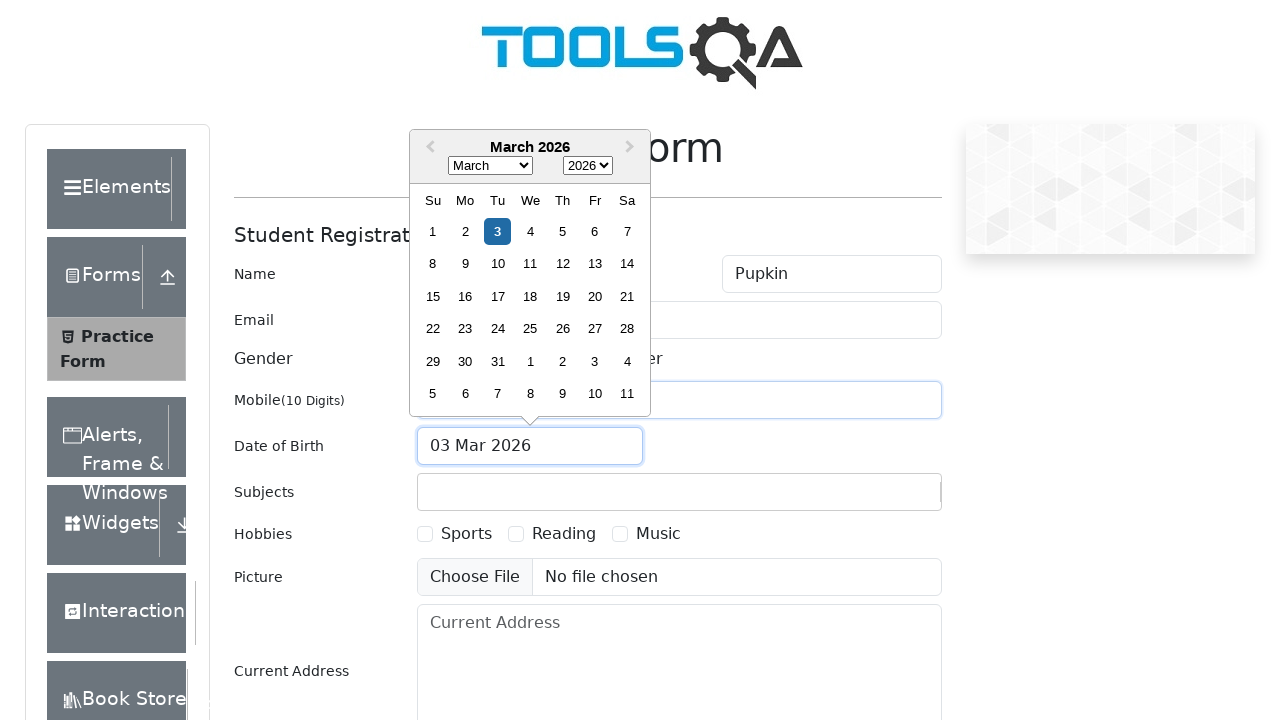

Selected February (month 1) from date picker on .react-datepicker__month-select
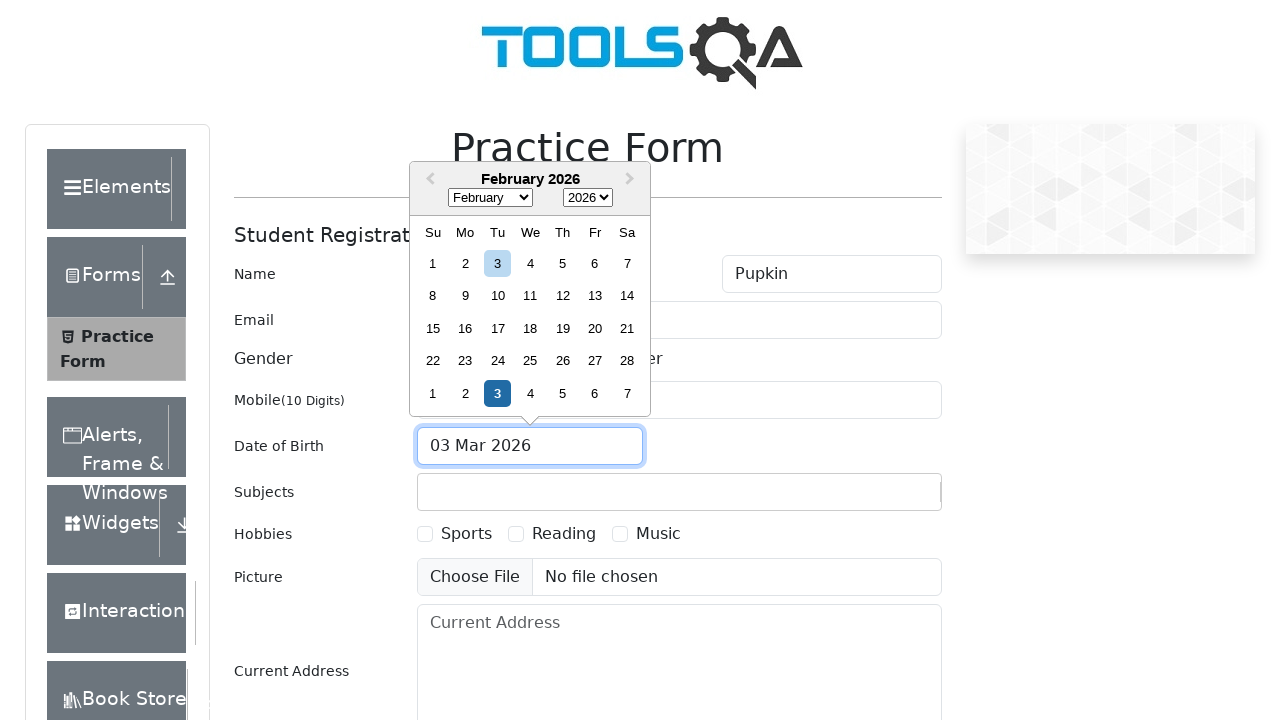

Selected year 1982 from date picker on .react-datepicker__year-select
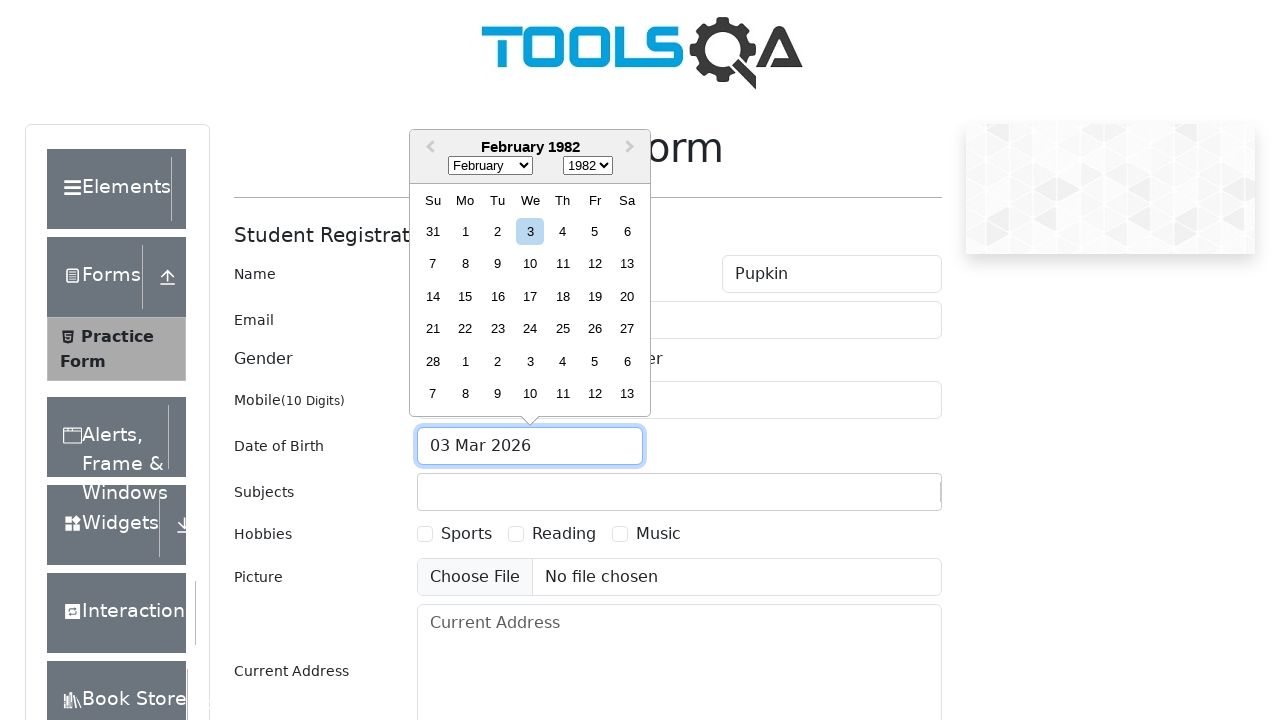

Selected day 6 from date picker at (627, 231) on .react-datepicker__day--006:not(.react-datepicker__day--outside-month)
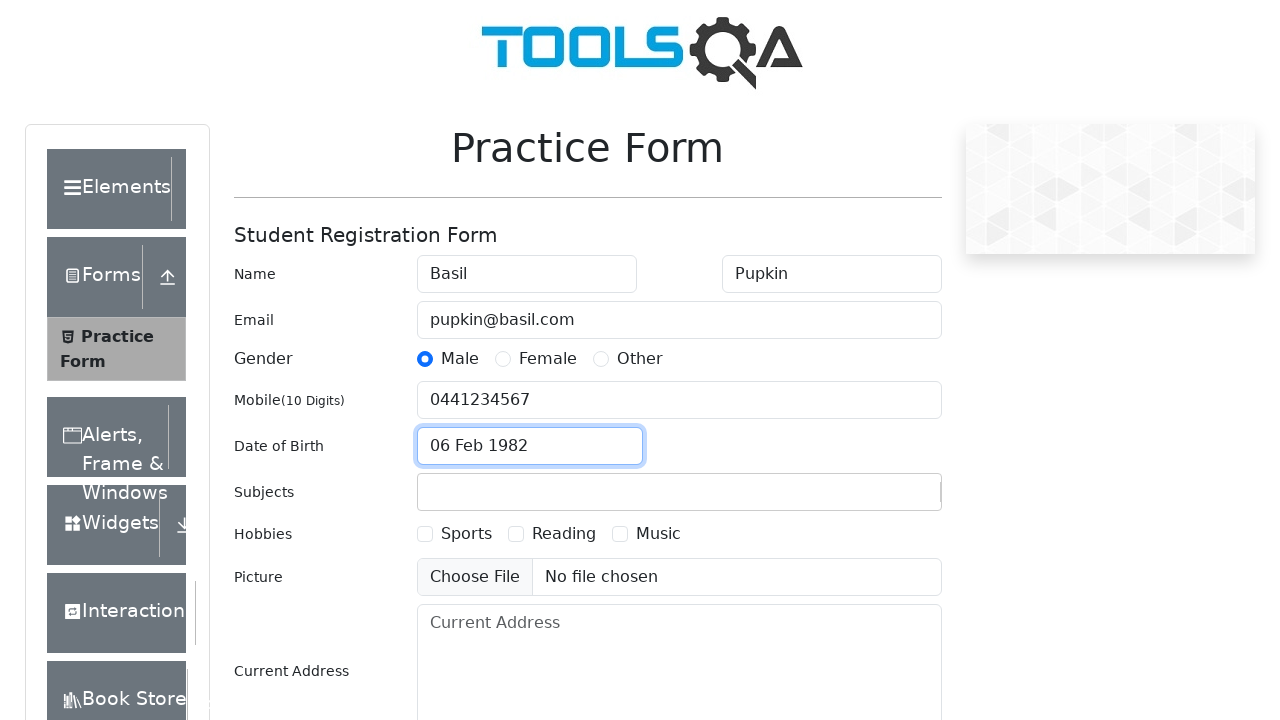

Filled subjects input field with 'Bio' on #subjectsInput
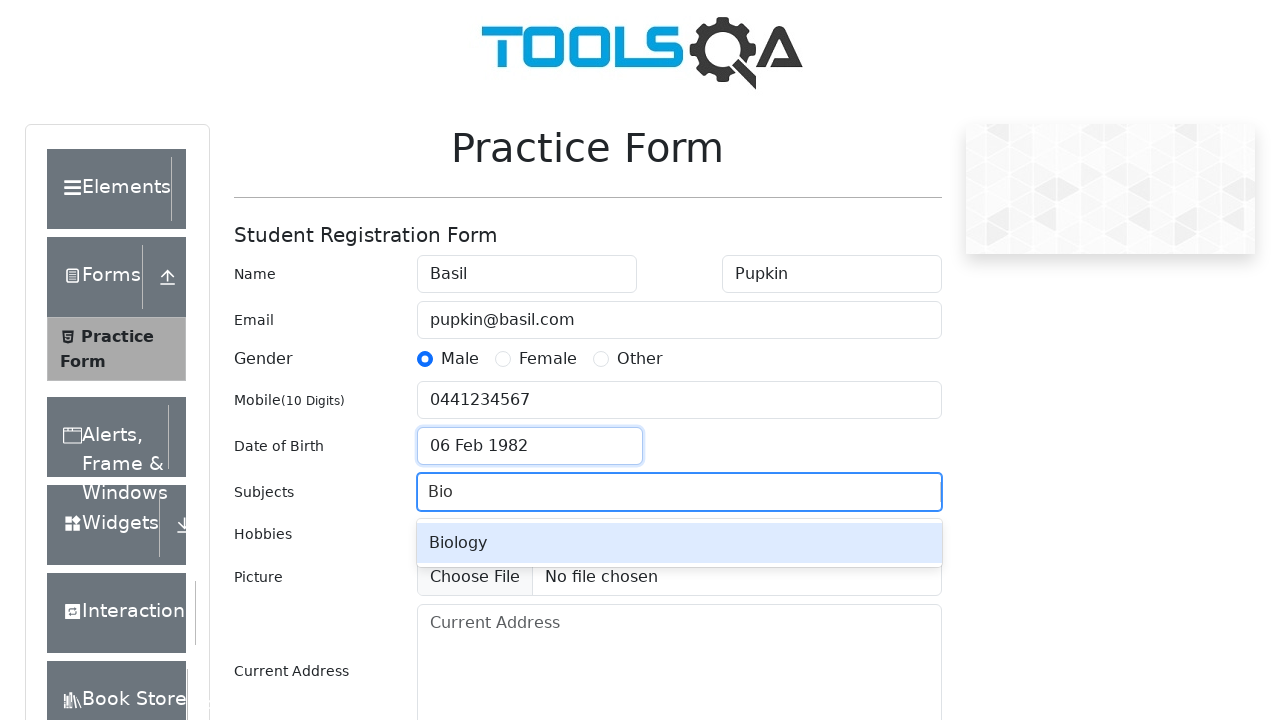

Selected 'Biology' from subjects dropdown at (679, 543) on .subjects-auto-complete__option:has-text('Biology')
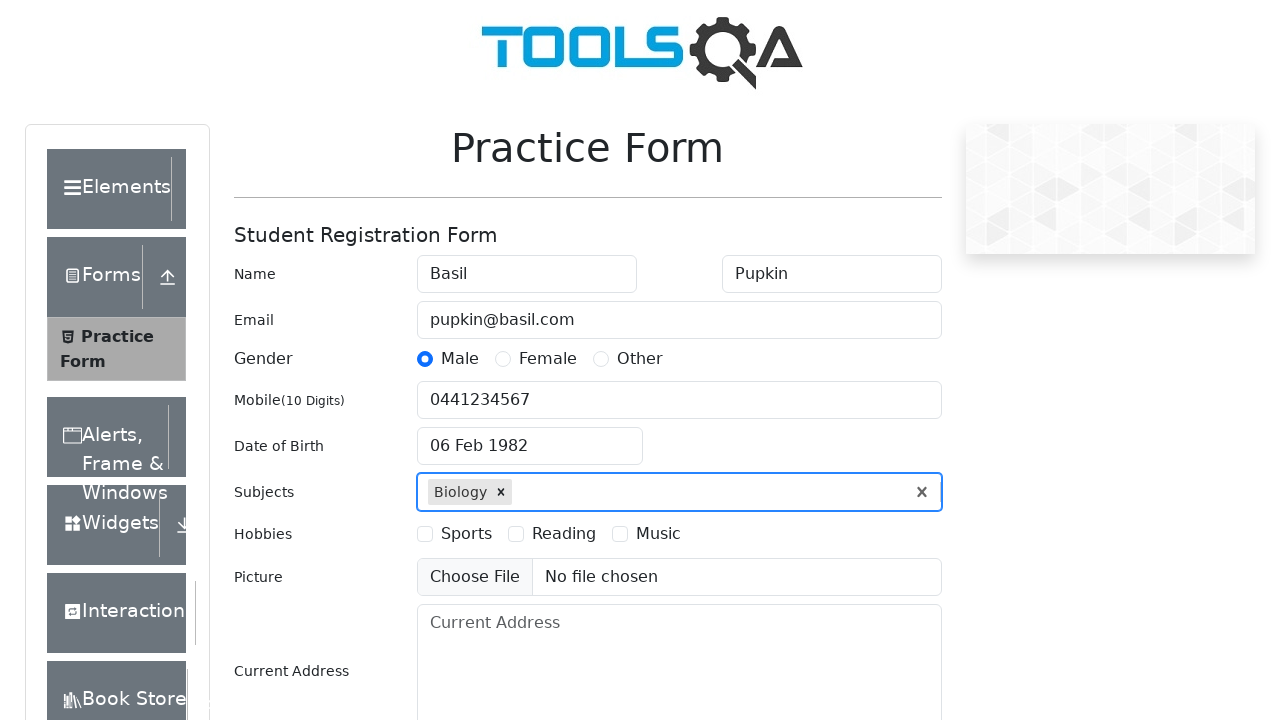

Selected 'Sports' hobby checkbox at (466, 534) on #hobbiesWrapper label:has-text('Sports')
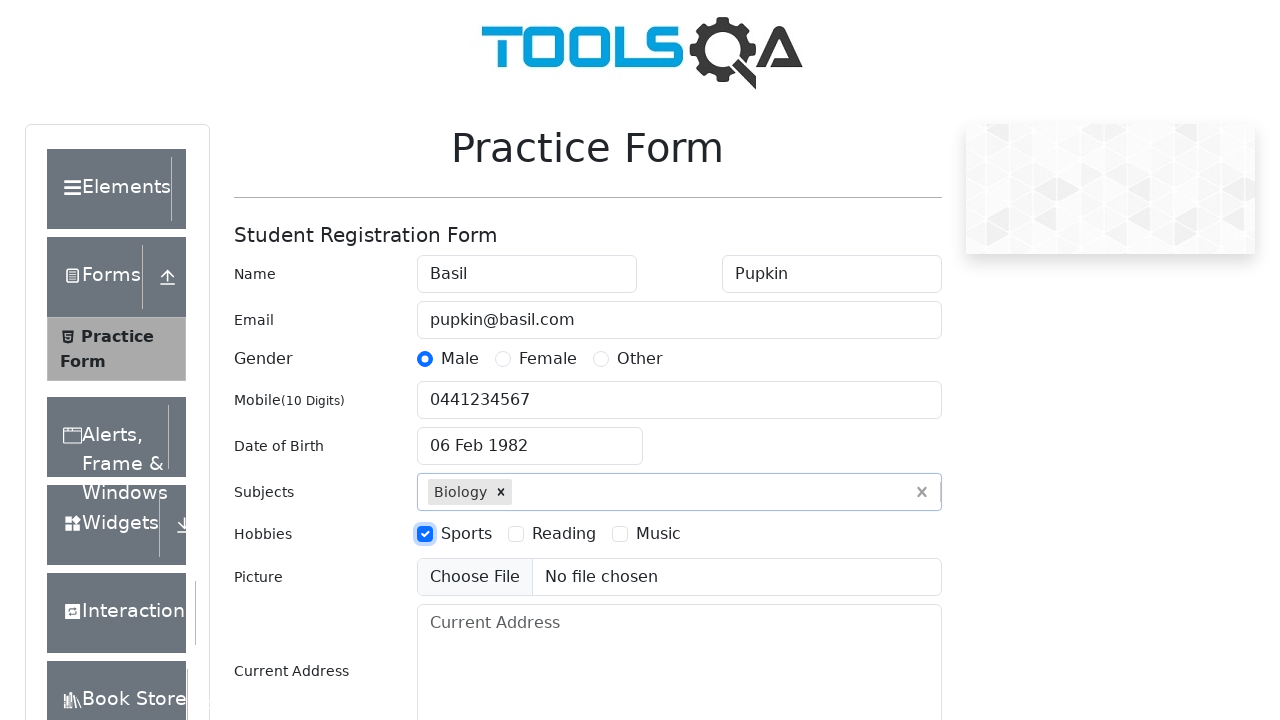

Selected 'Reading' hobby checkbox at (564, 534) on #hobbiesWrapper label:has-text('Reading')
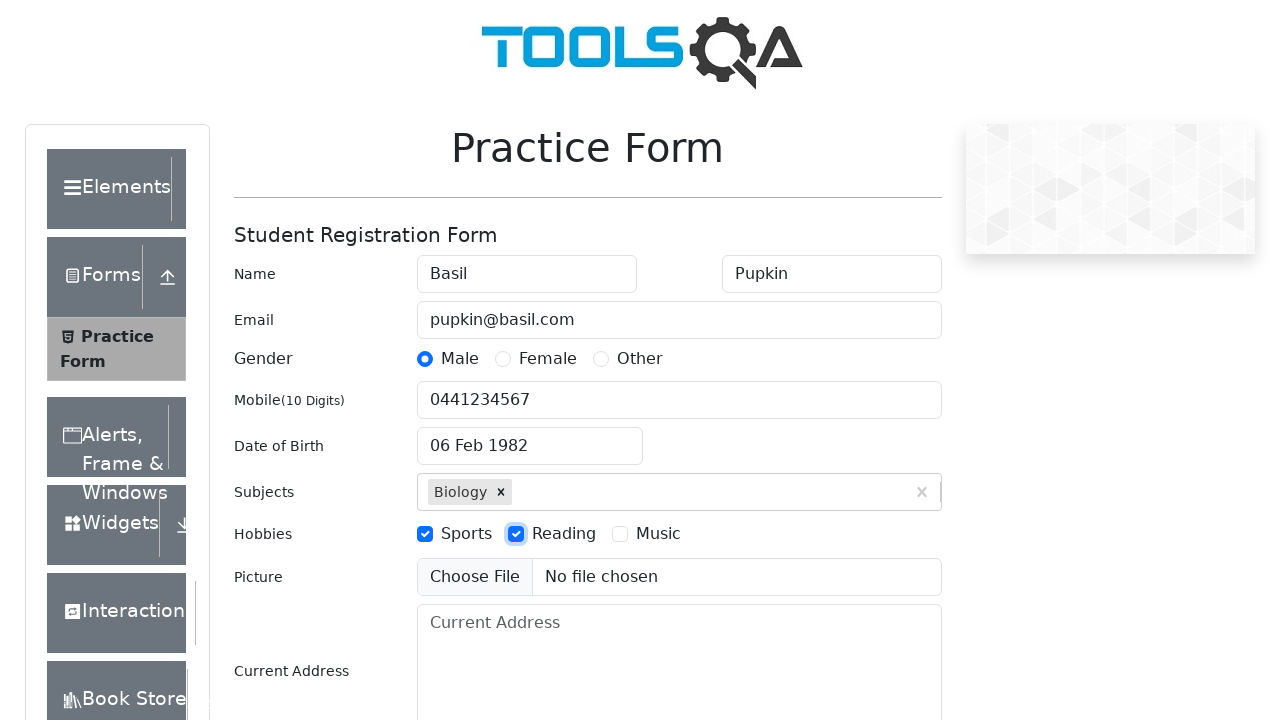

Selected 'Music' hobby checkbox at (658, 534) on #hobbiesWrapper label:has-text('Music')
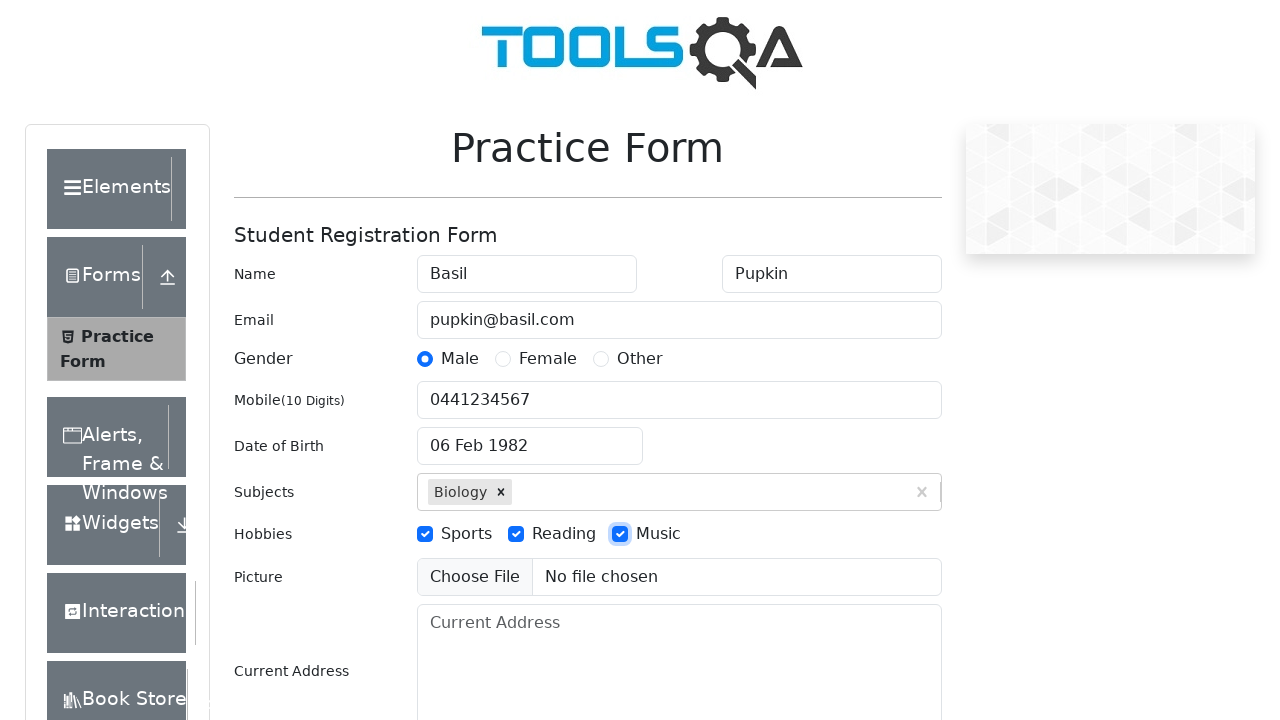

Filled current address field with Russian address on #currentAddress
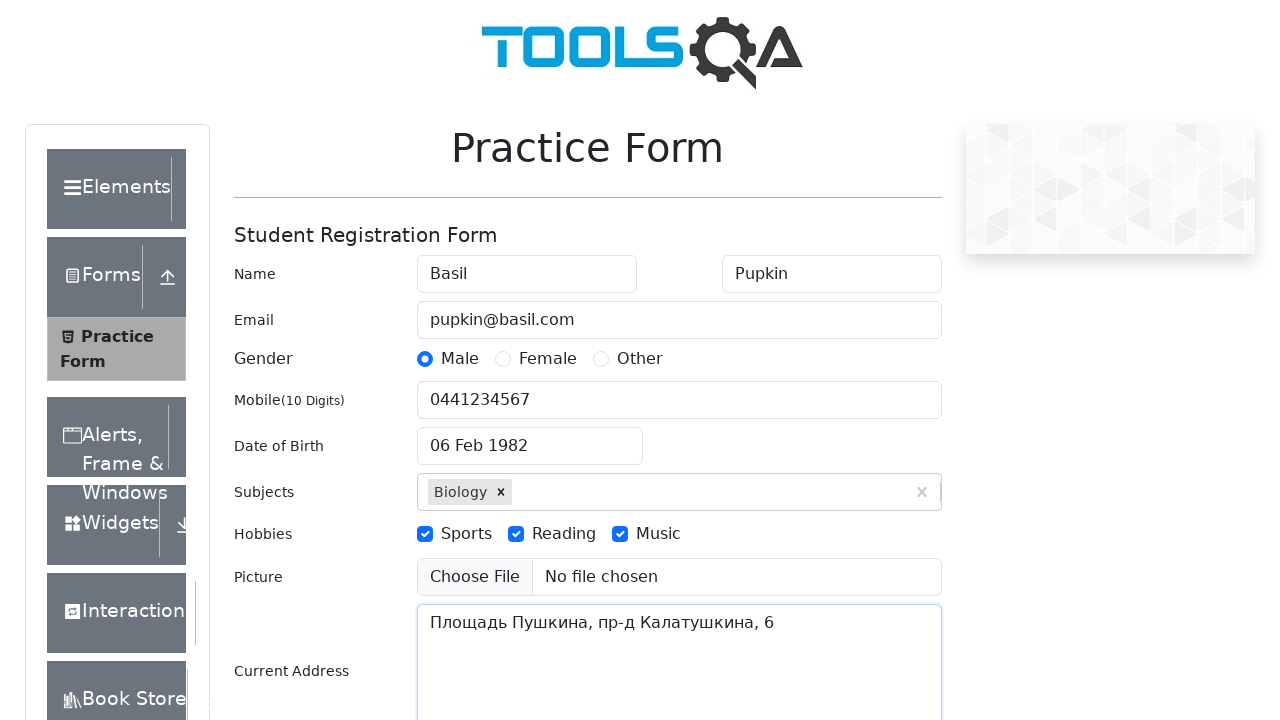

Clicked state dropdown to open options at (527, 437) on #state
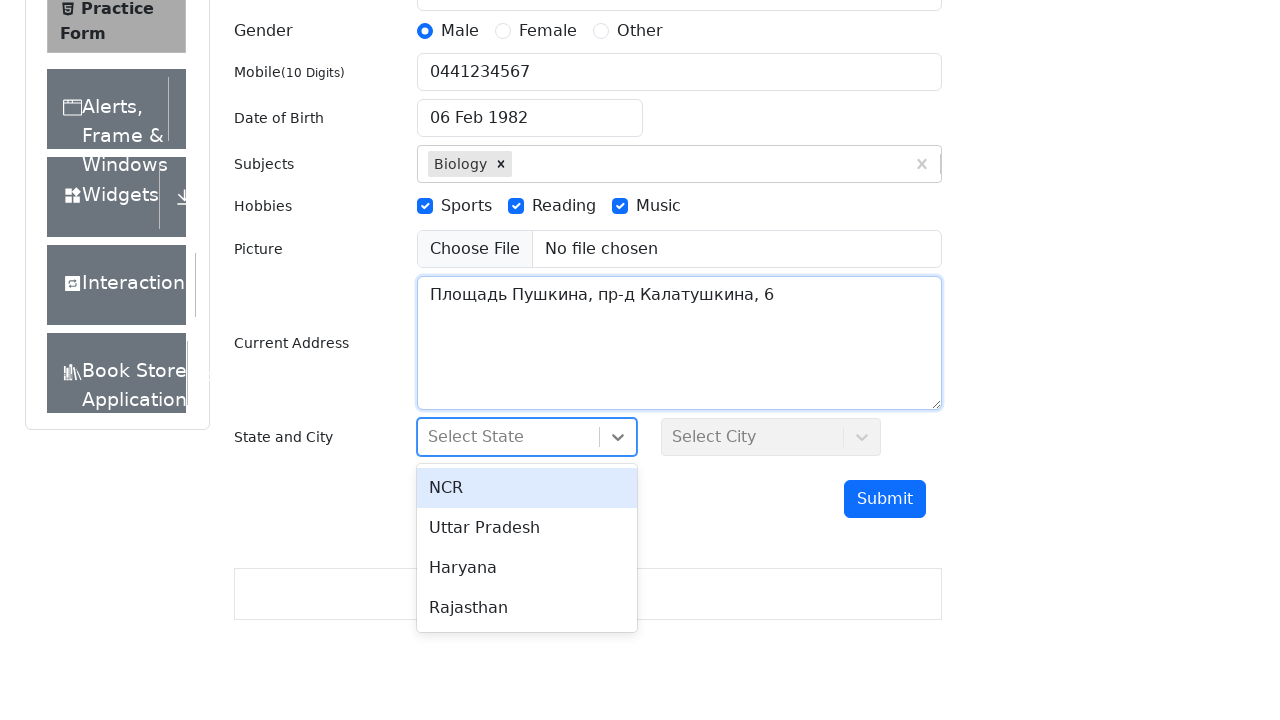

Selected 'Haryana' from state dropdown at (527, 568) on div[class*='-option']:has-text('Haryana')
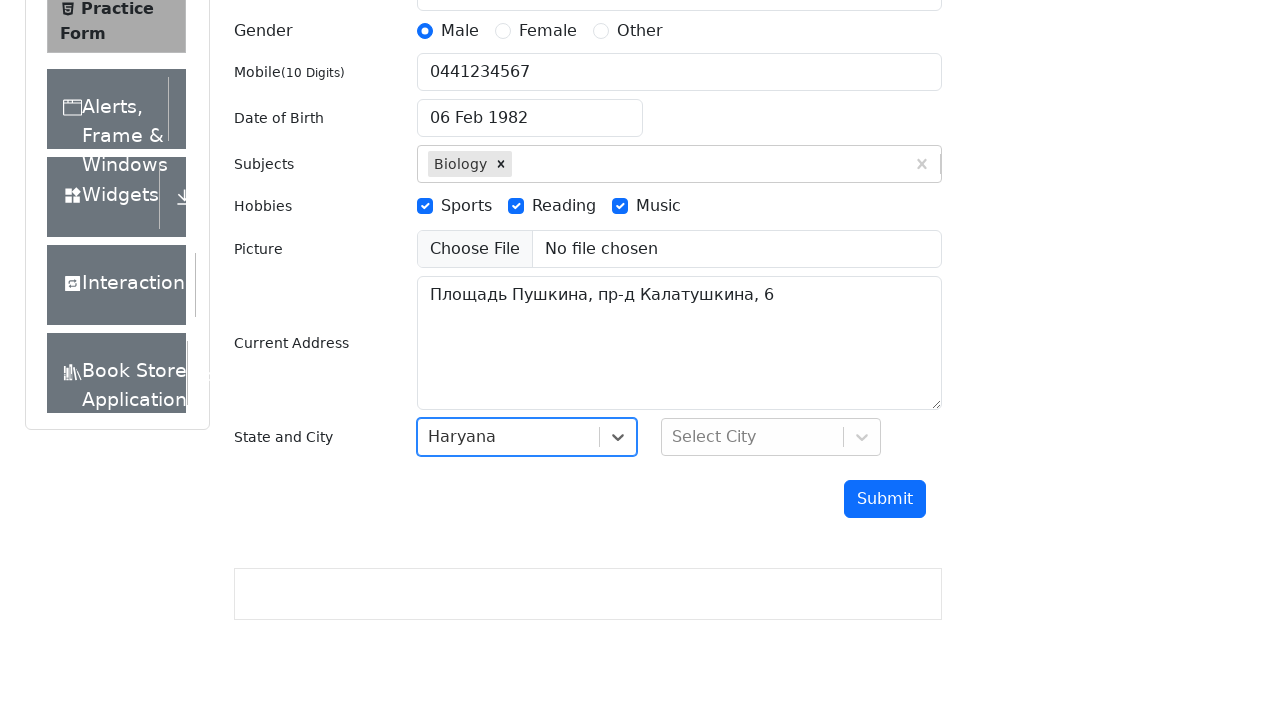

Clicked city dropdown to open options at (771, 437) on #city
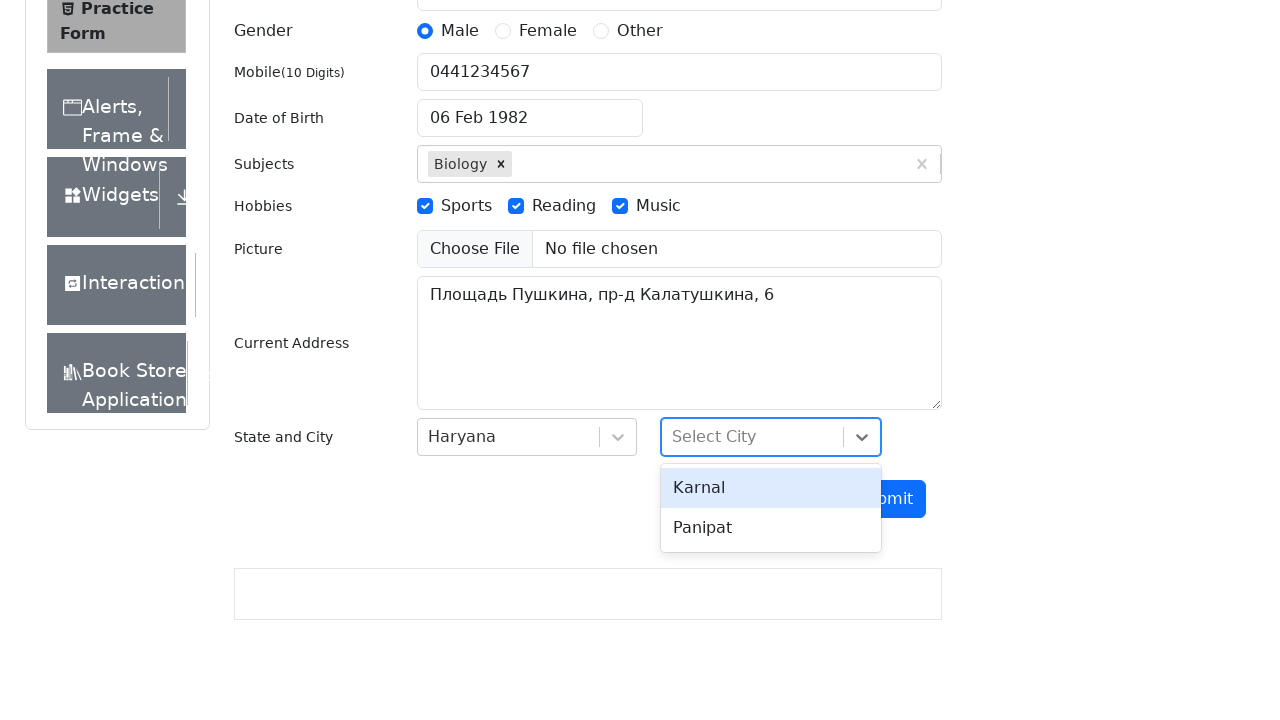

Selected 'Karnal' from city dropdown at (771, 488) on div[class*='-option']:has-text('Karnal')
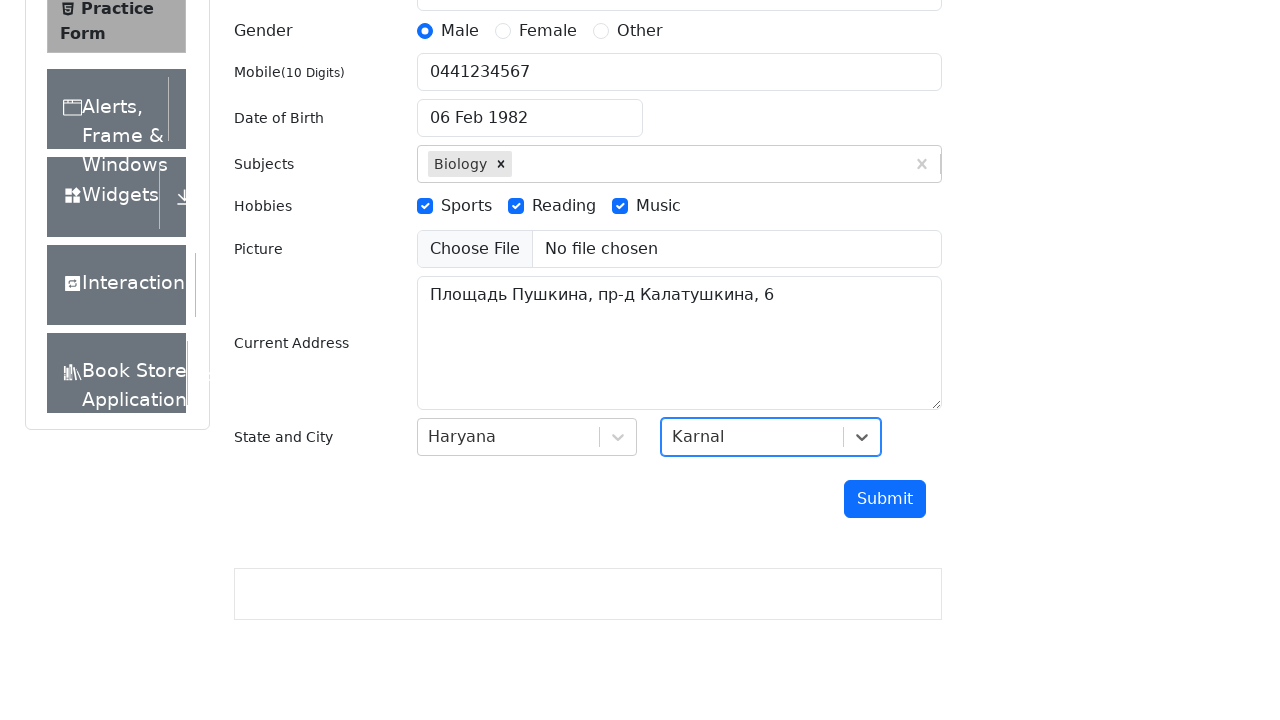

Clicked submit button to submit the form at (885, 499) on #submit
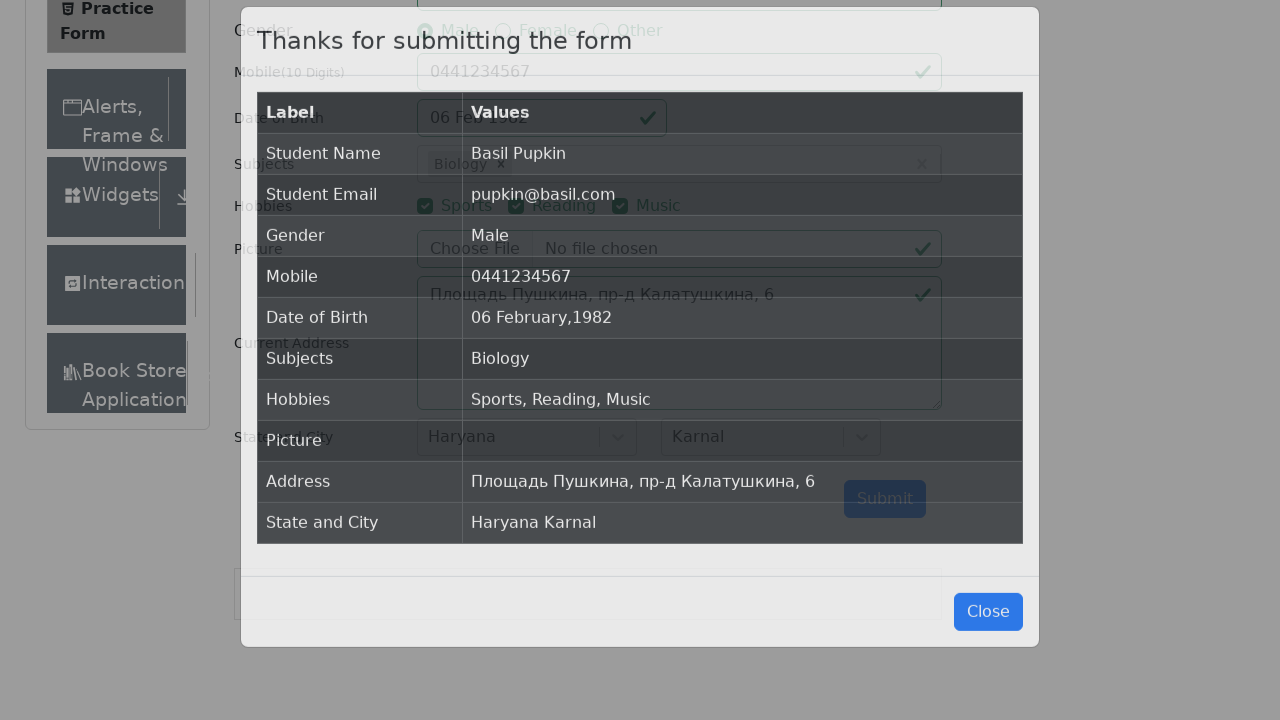

Modal confirmation dialog appeared with submitted data
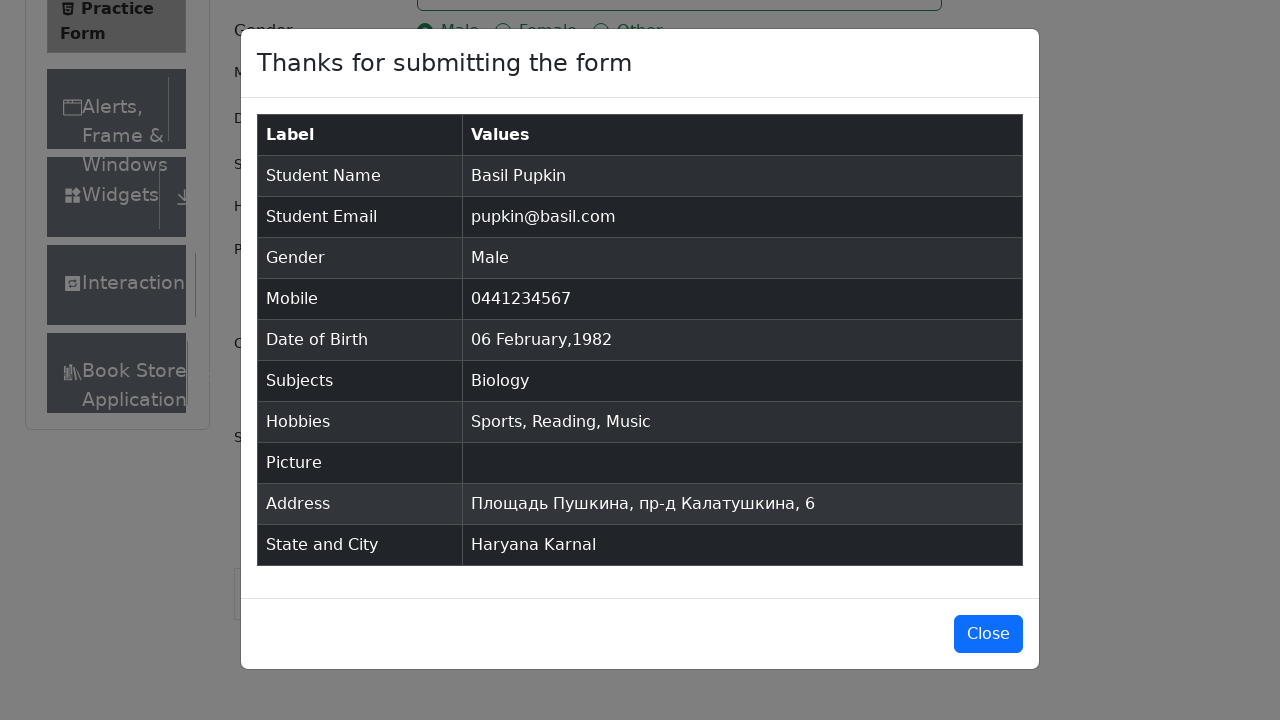

Confirmation table with submitted data is visible
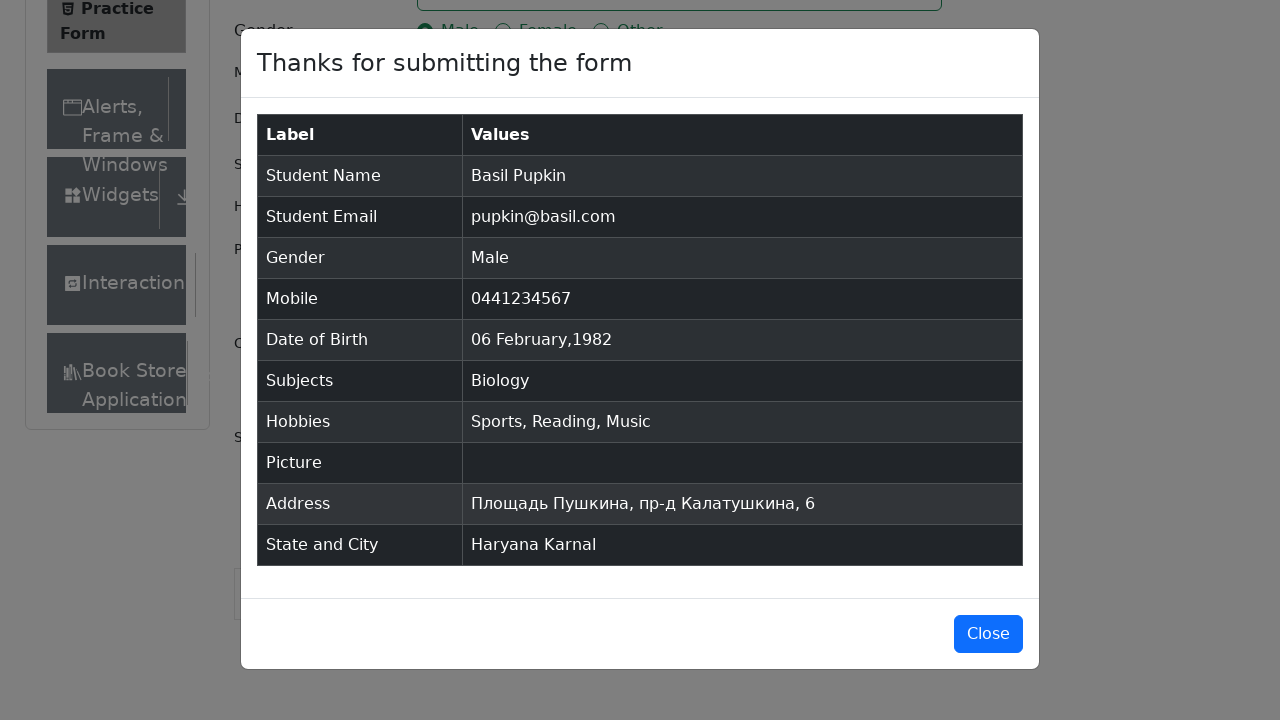

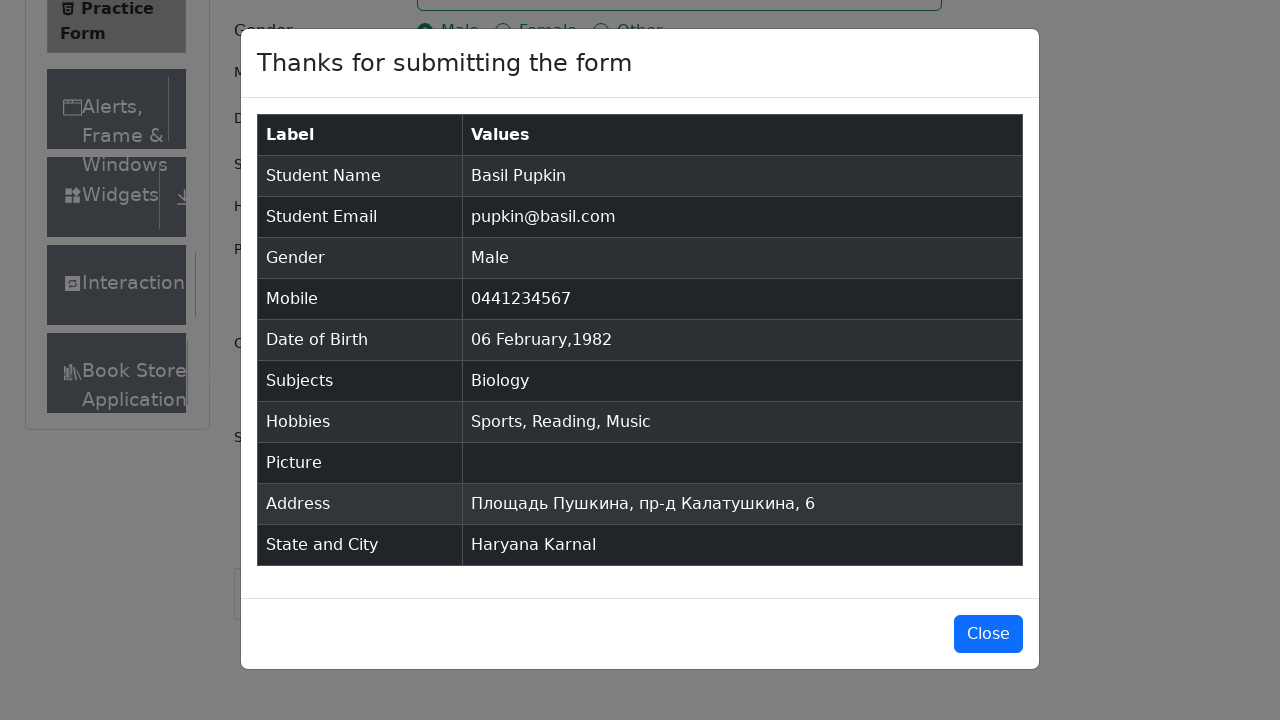